Tests drag and drop functionality by dragging element from column A to column B and verifying the elements swap positions

Starting URL: http://the-internet.herokuapp.com/drag_and_drop

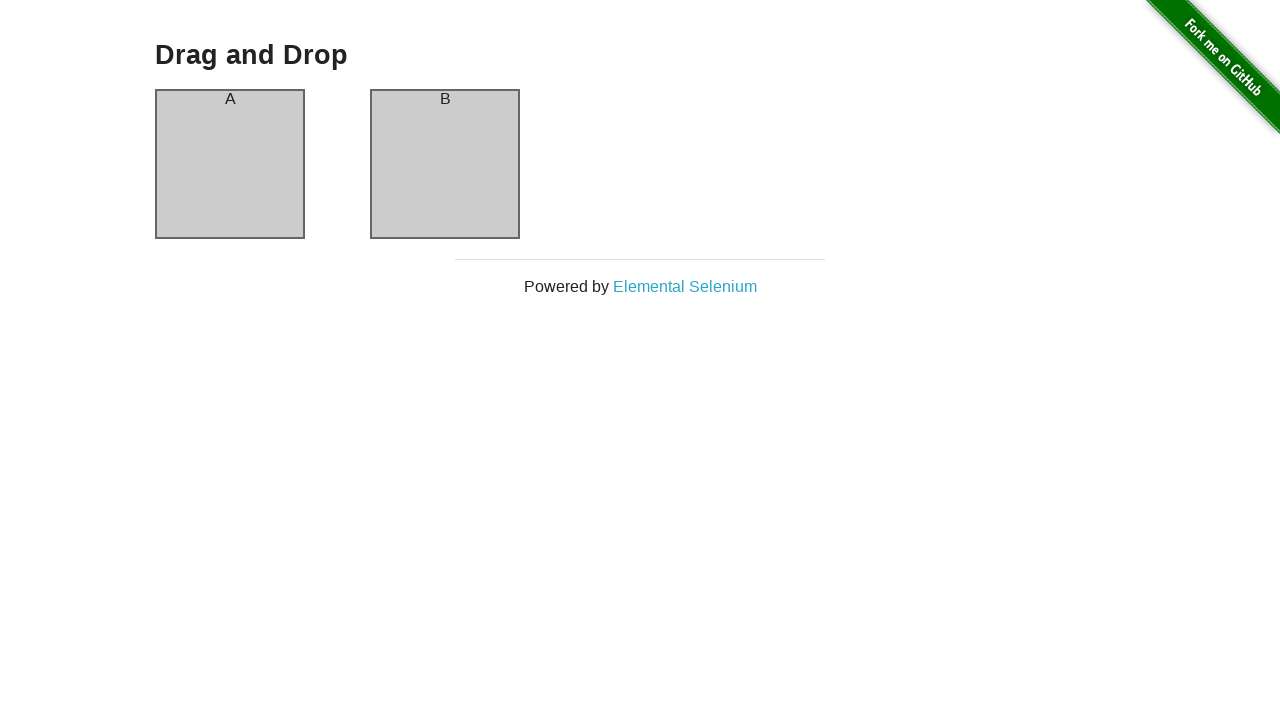

Dragged element from column A to column B at (445, 164)
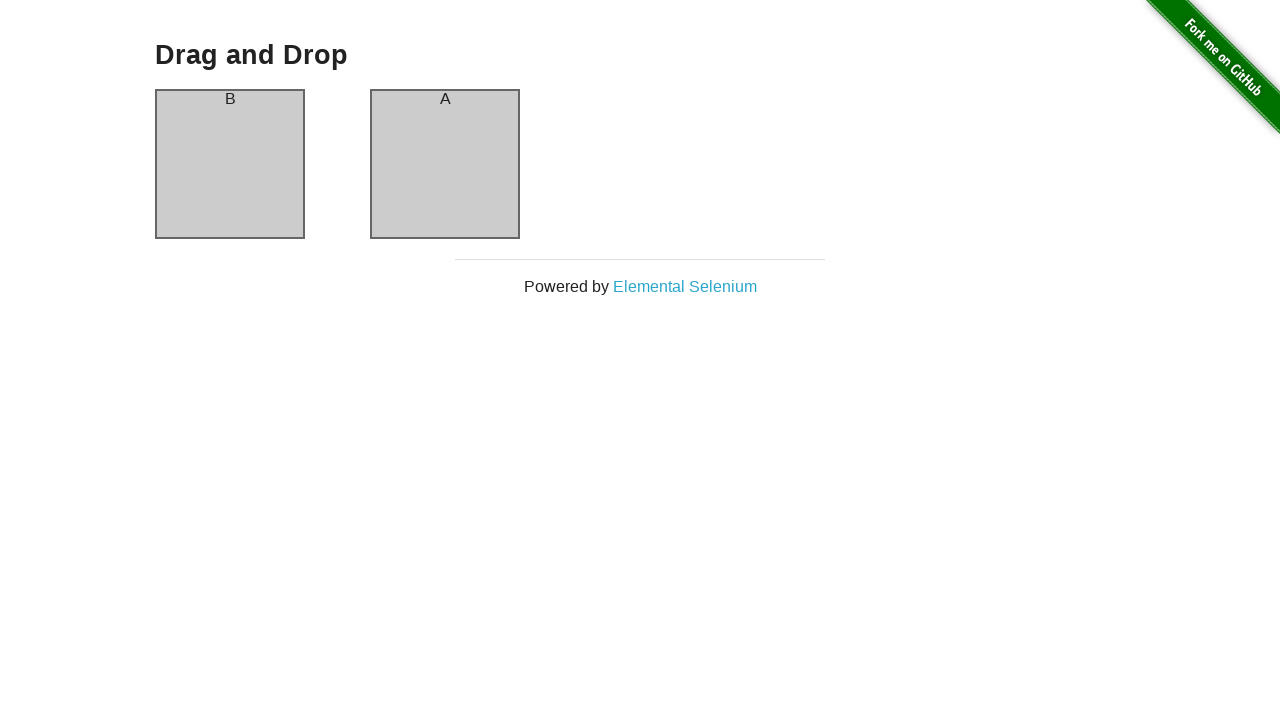

Column A element is visible after drag and drop
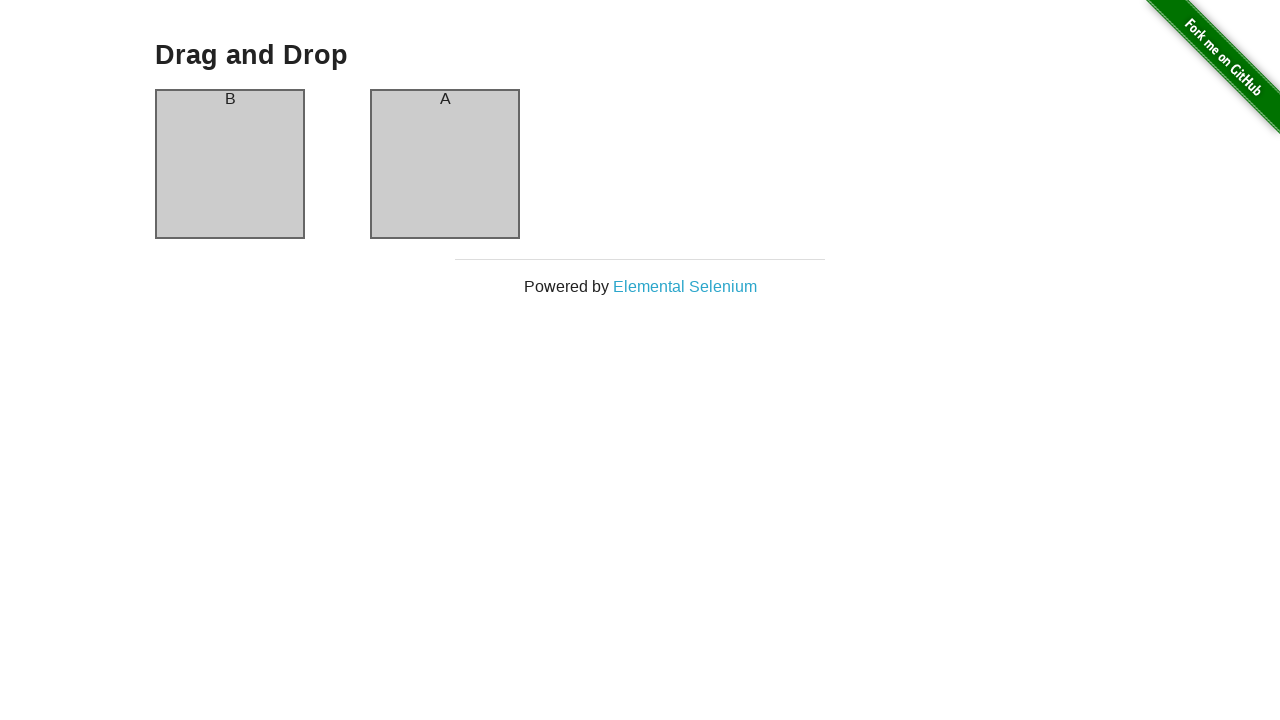

Column B element is visible after drag and drop
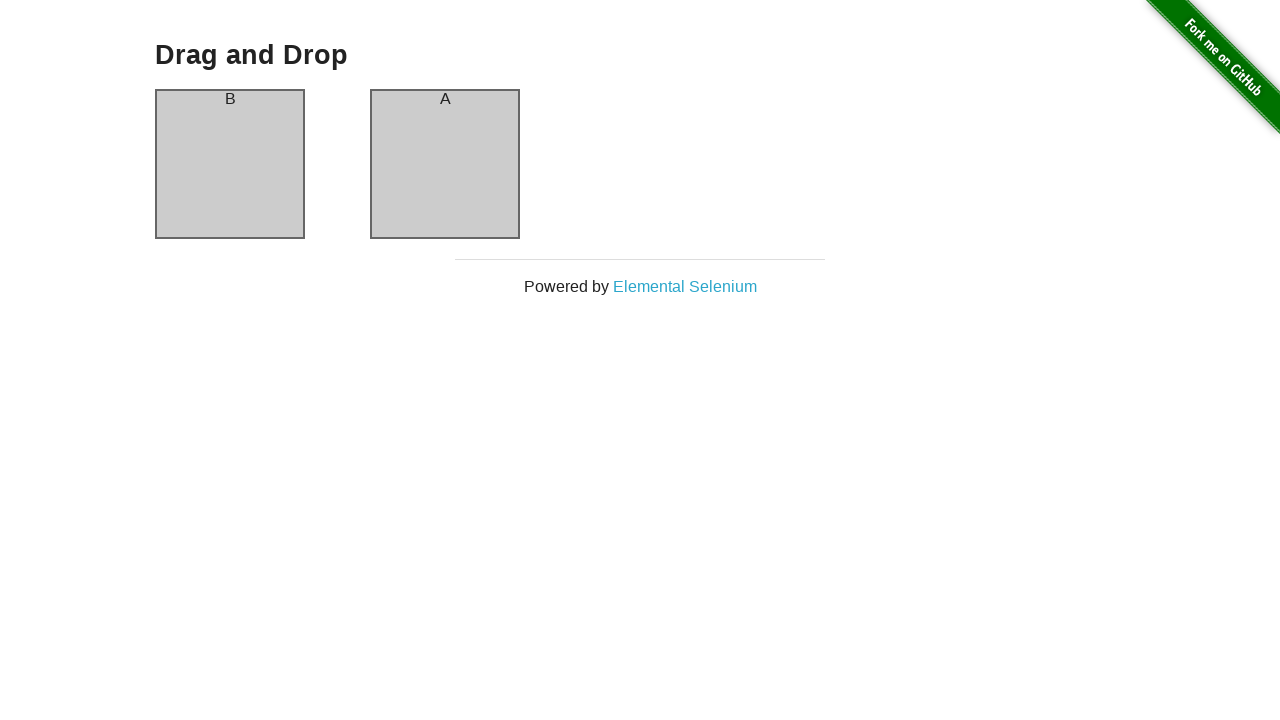

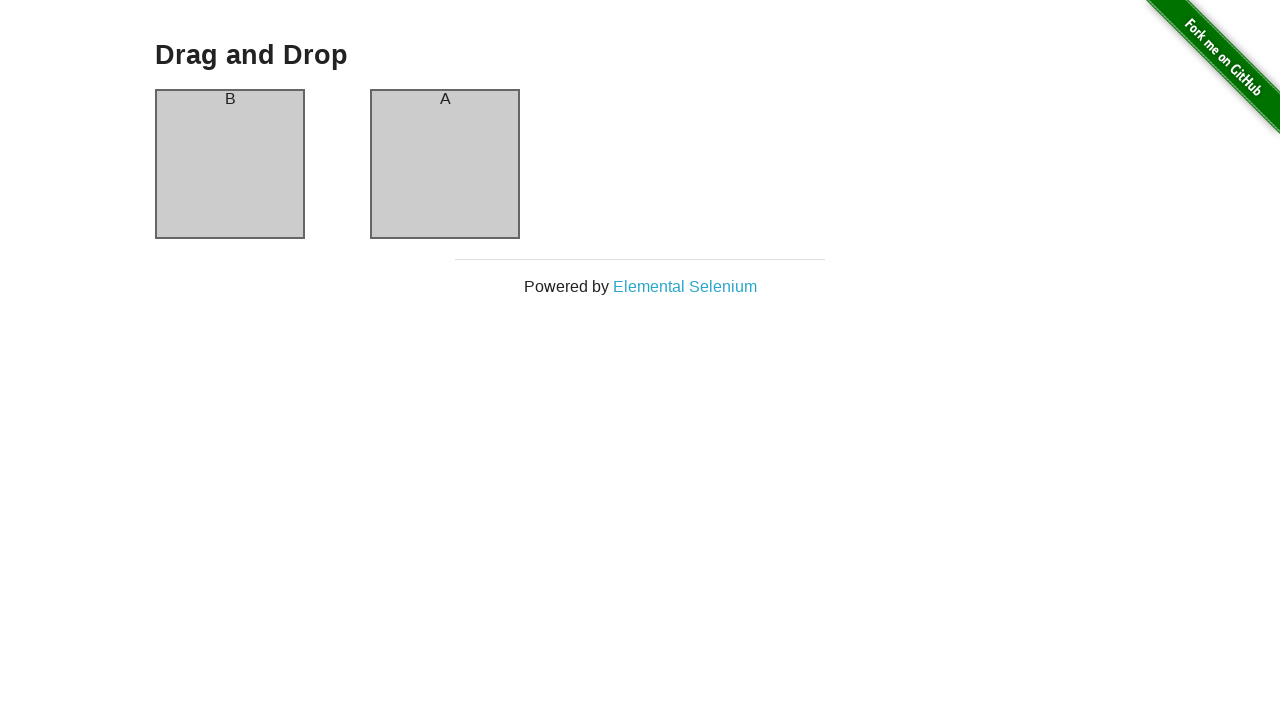